Tests dynamic properties page by waiting for a button to become visible and clickable, then clicking it. This demonstrates explicit wait functionality.

Starting URL: https://demoqa.com/dynamic-properties

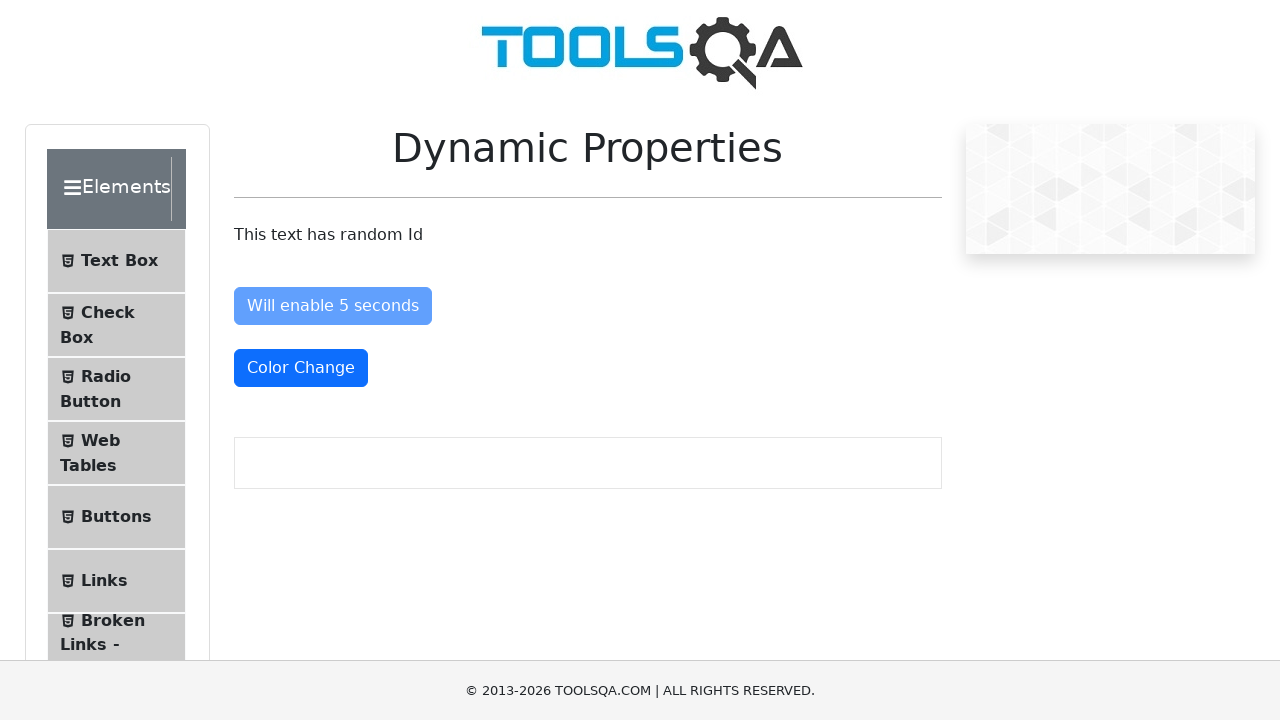

Waited for 'Visible After 5 Seconds' button to become visible
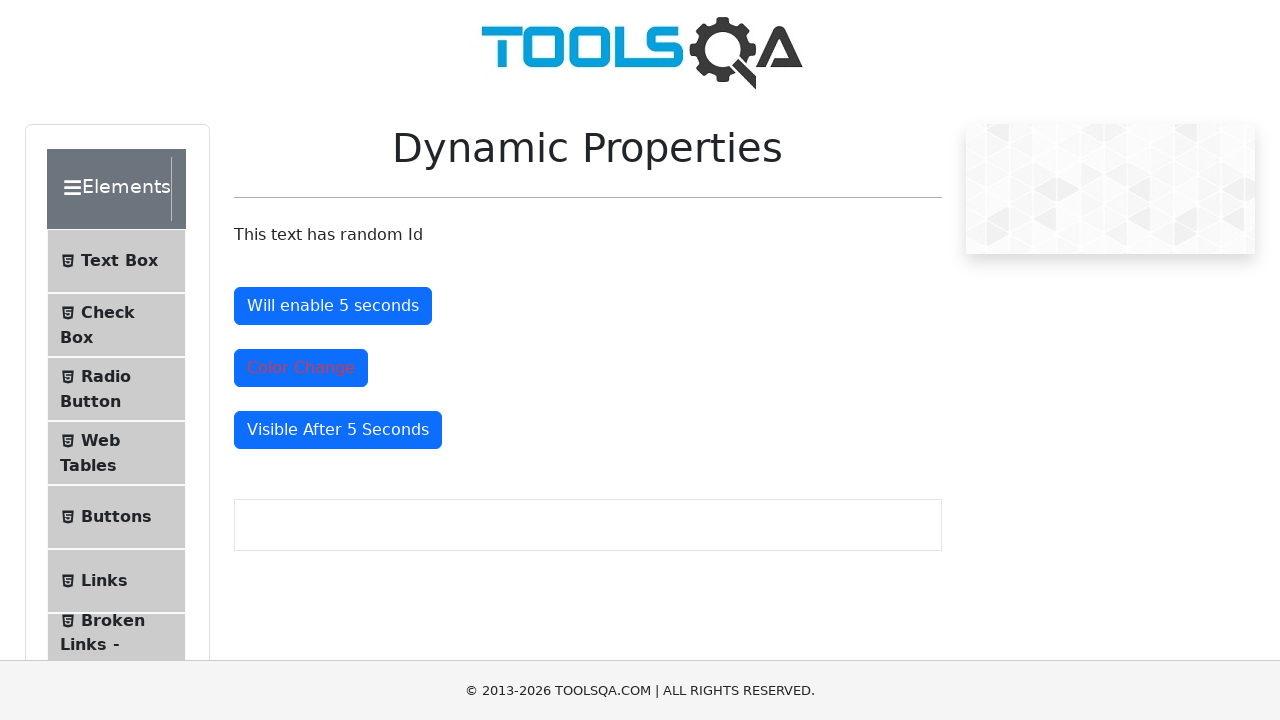

Clicked the 'Visible After 5 Seconds' button at (338, 430) on #visibleAfter
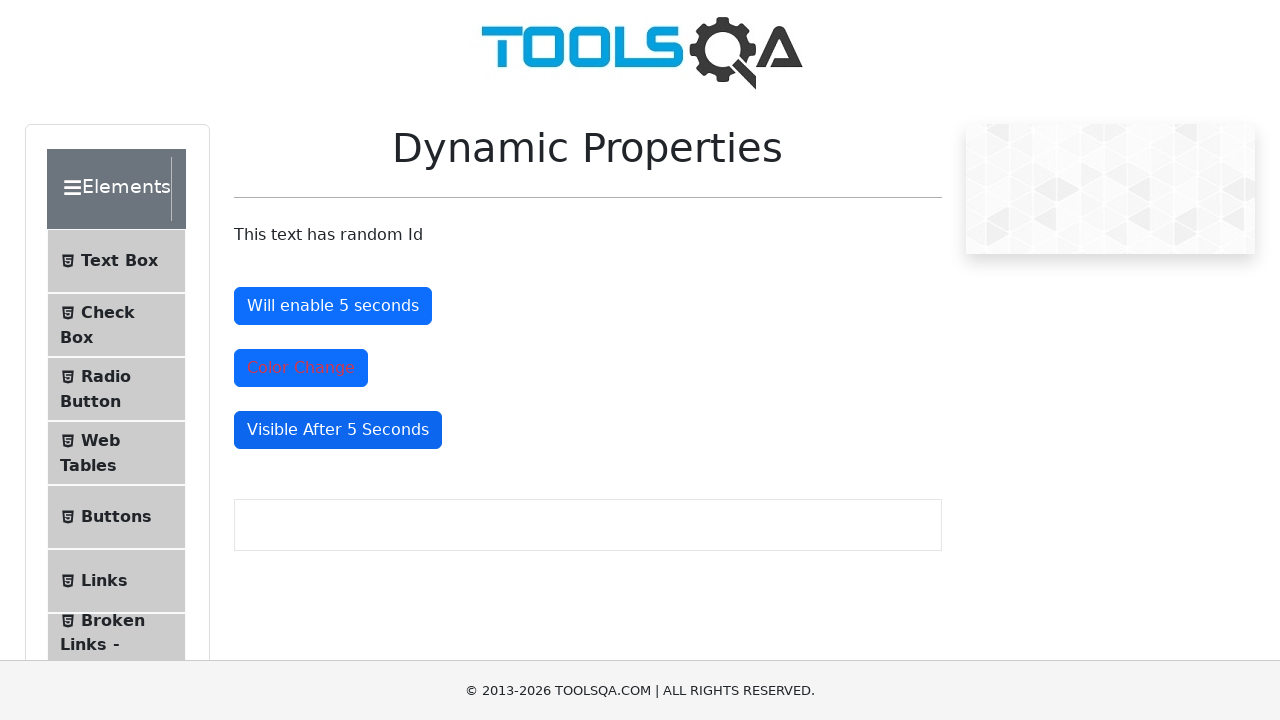

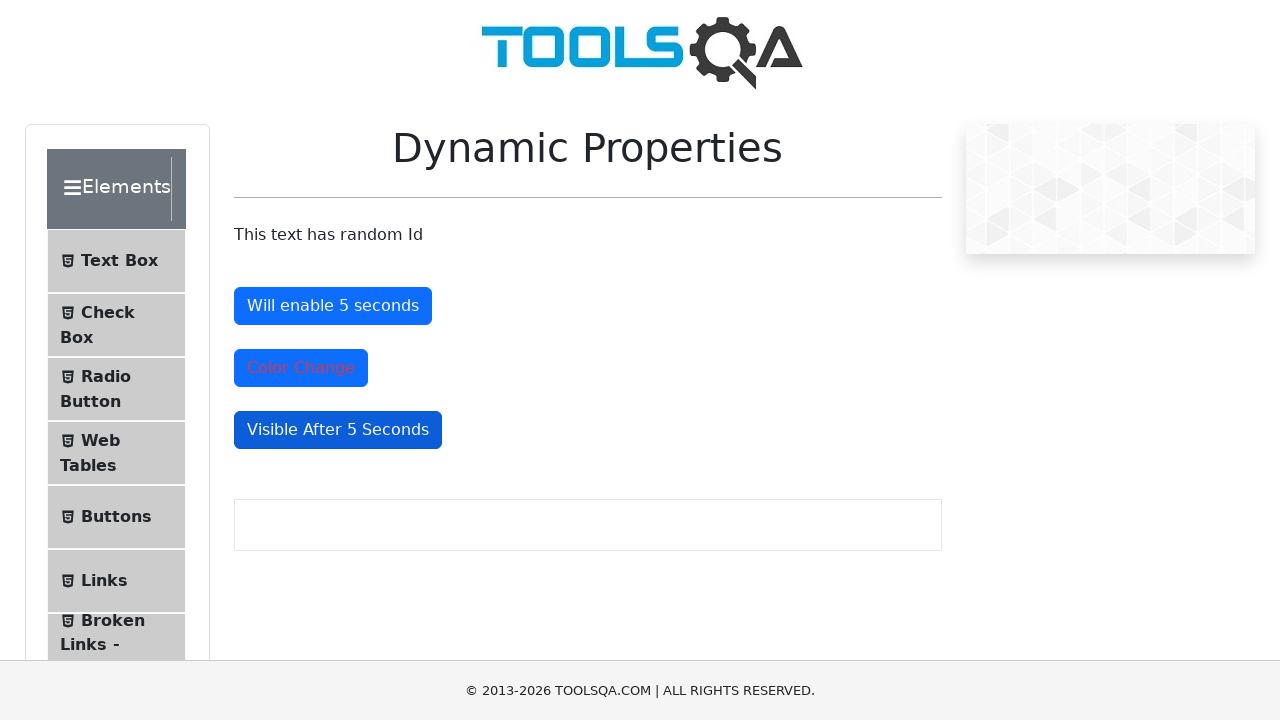